Tests form submission on W3Schools "Try it Yourself" editor by switching to the iframe, filling first and last name fields, and submitting the form

Starting URL: https://www.w3schools.com/html/tryit.asp?filename=tryhtml_form_submit

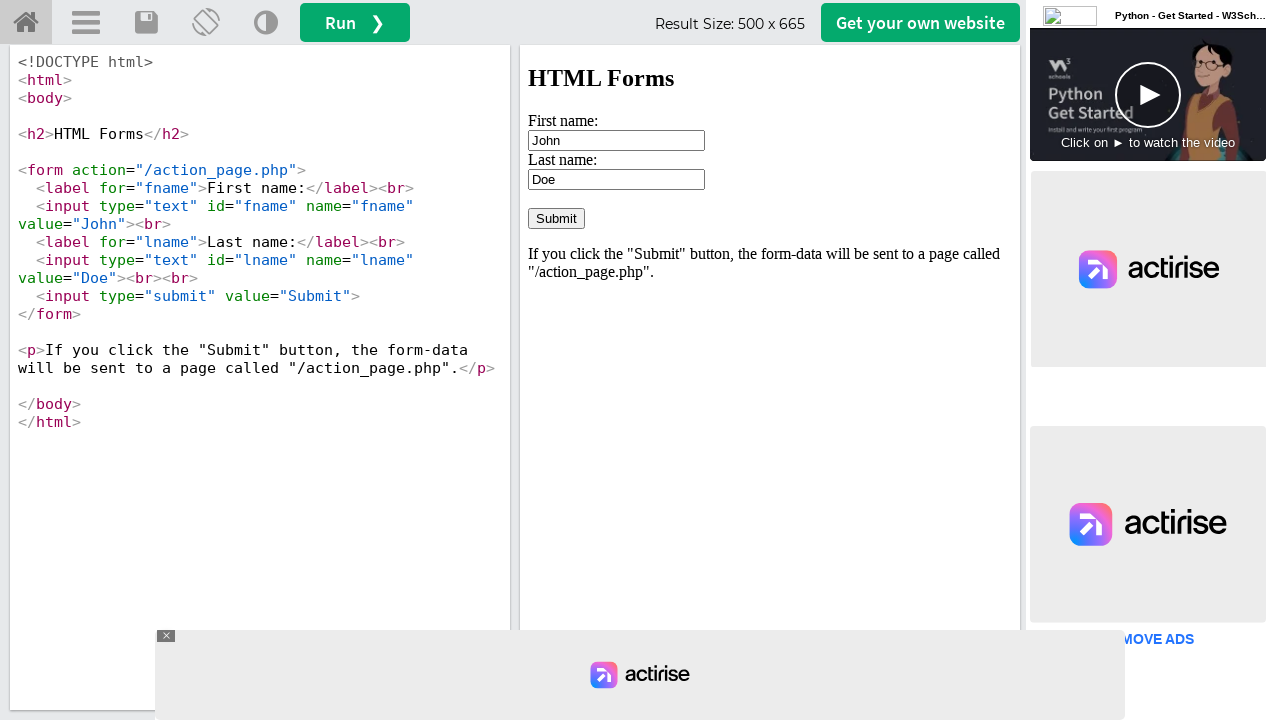

Located iframe with id 'iframeResult' containing the form
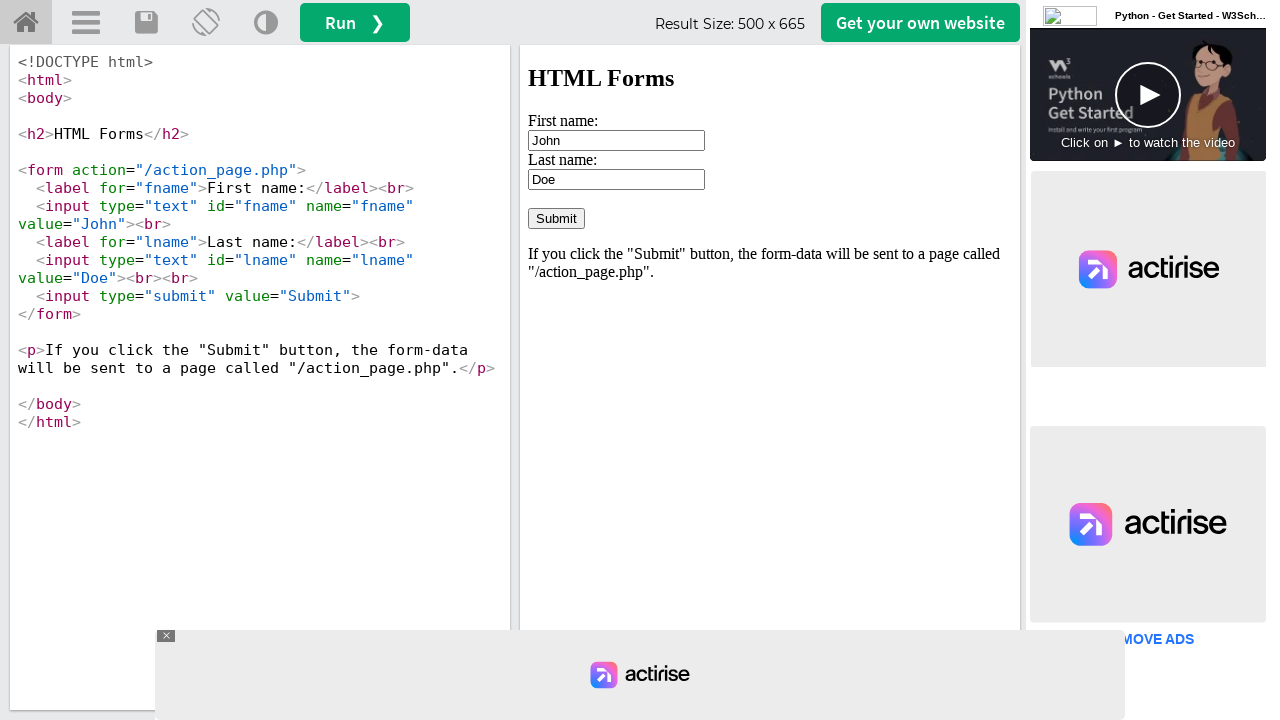

Cleared first name field on #iframeResult >> internal:control=enter-frame >> #fname
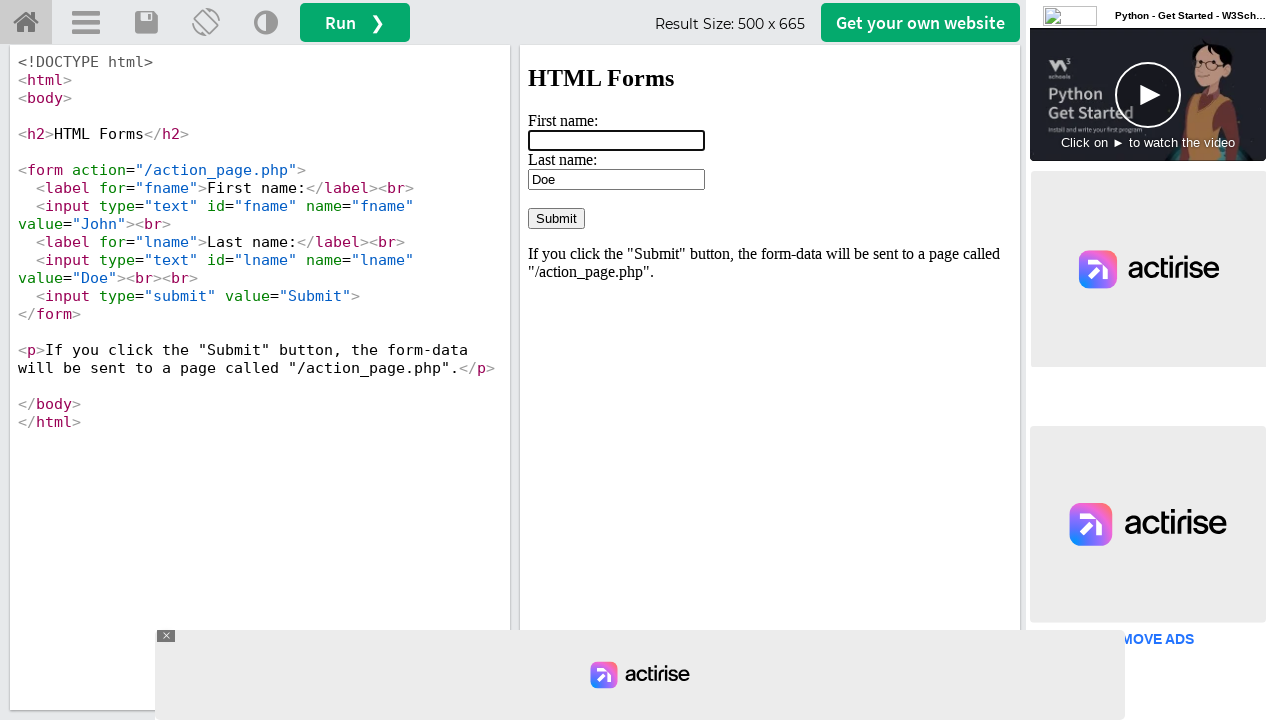

Filled first name field with 'Marcus' on #iframeResult >> internal:control=enter-frame >> input[name='fname']
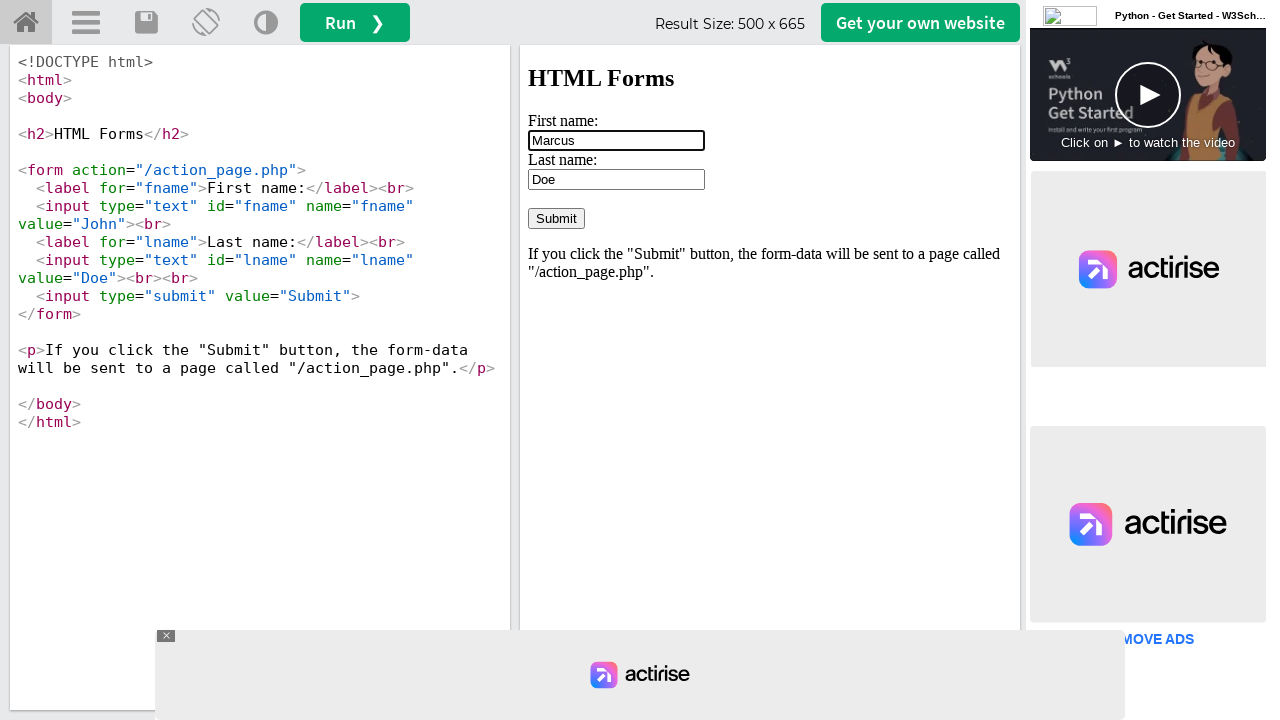

Cleared last name field on #iframeResult >> internal:control=enter-frame >> input[name='lname']
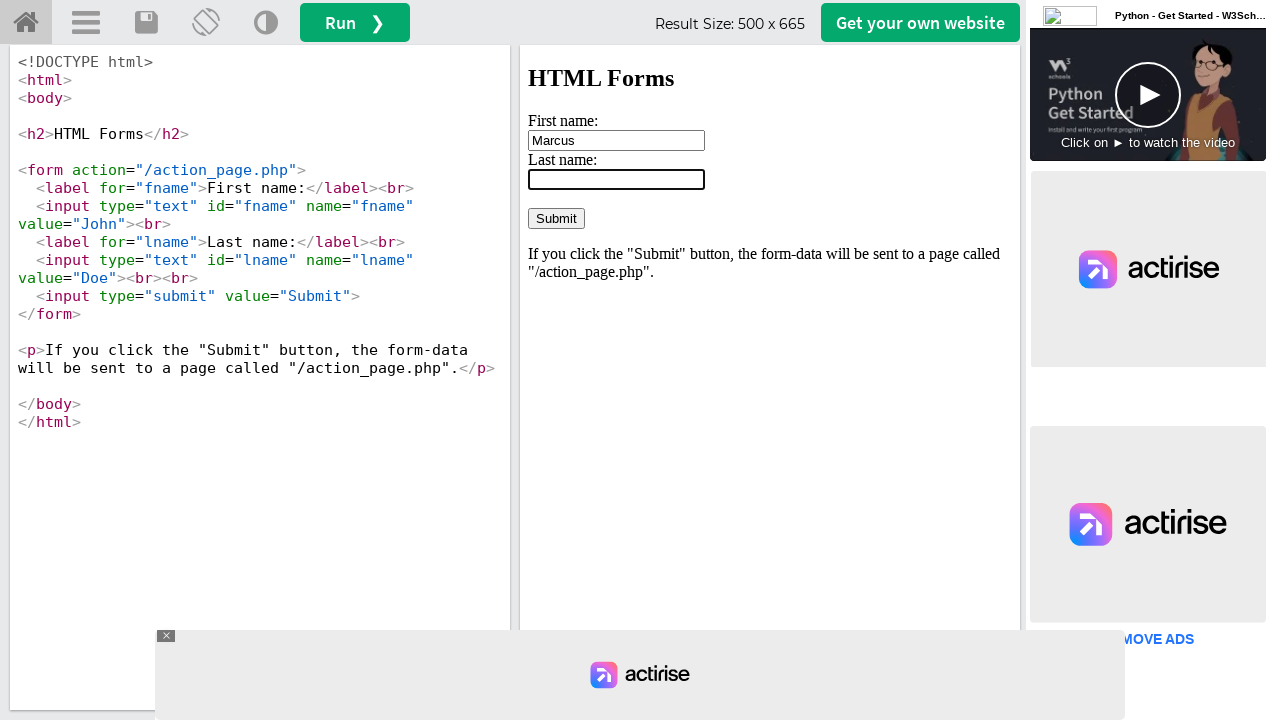

Filled last name field with 'Thompson' on #iframeResult >> internal:control=enter-frame >> input[name='lname']
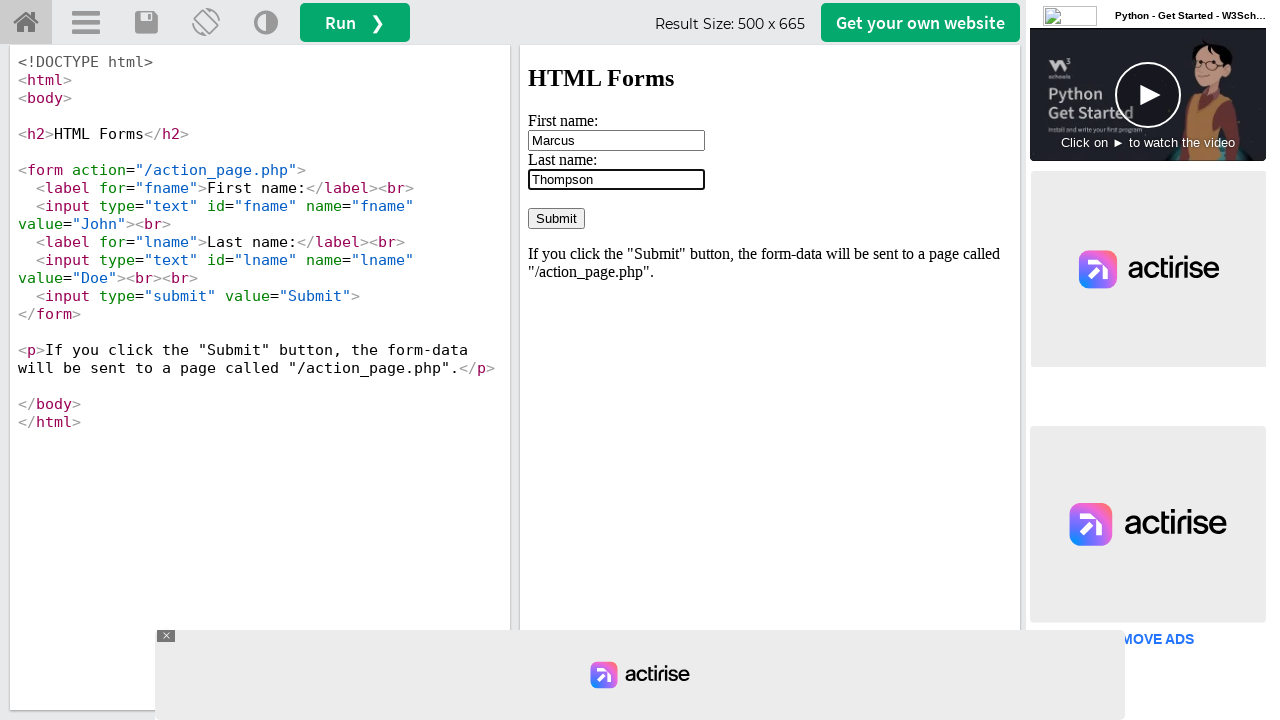

Clicked submit button to submit the form at (556, 218) on #iframeResult >> internal:control=enter-frame >> input[type='submit']
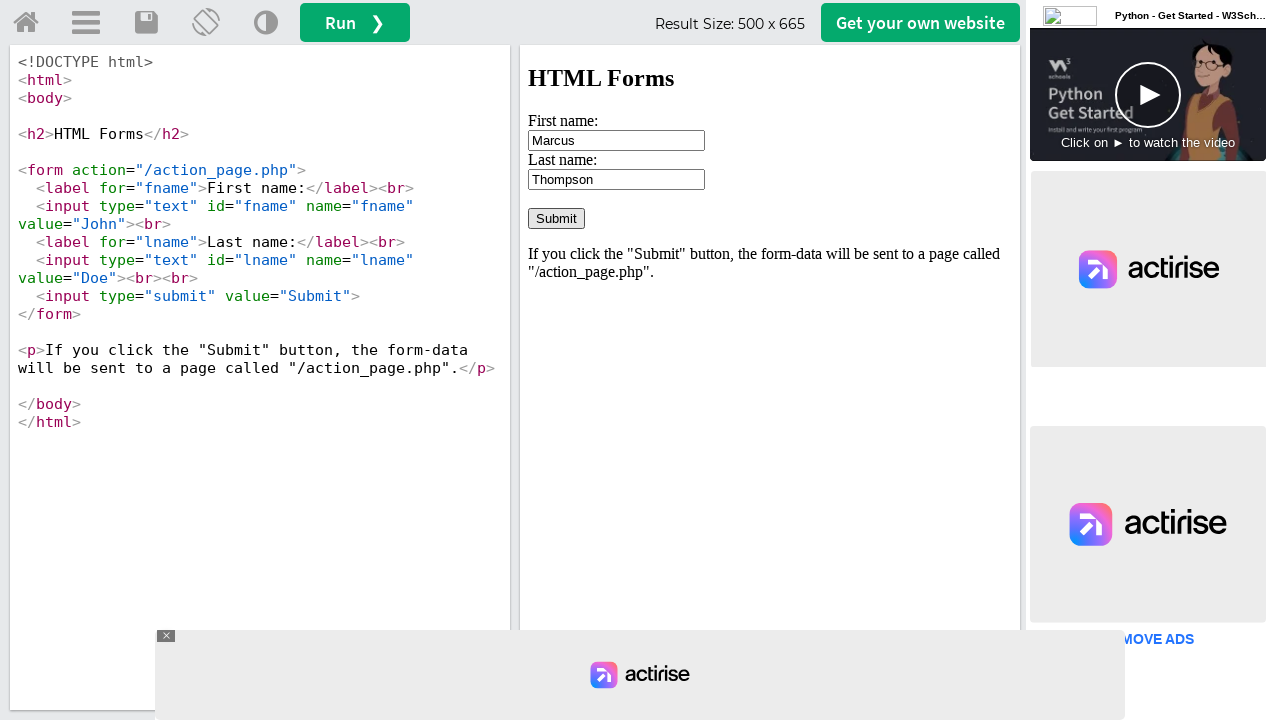

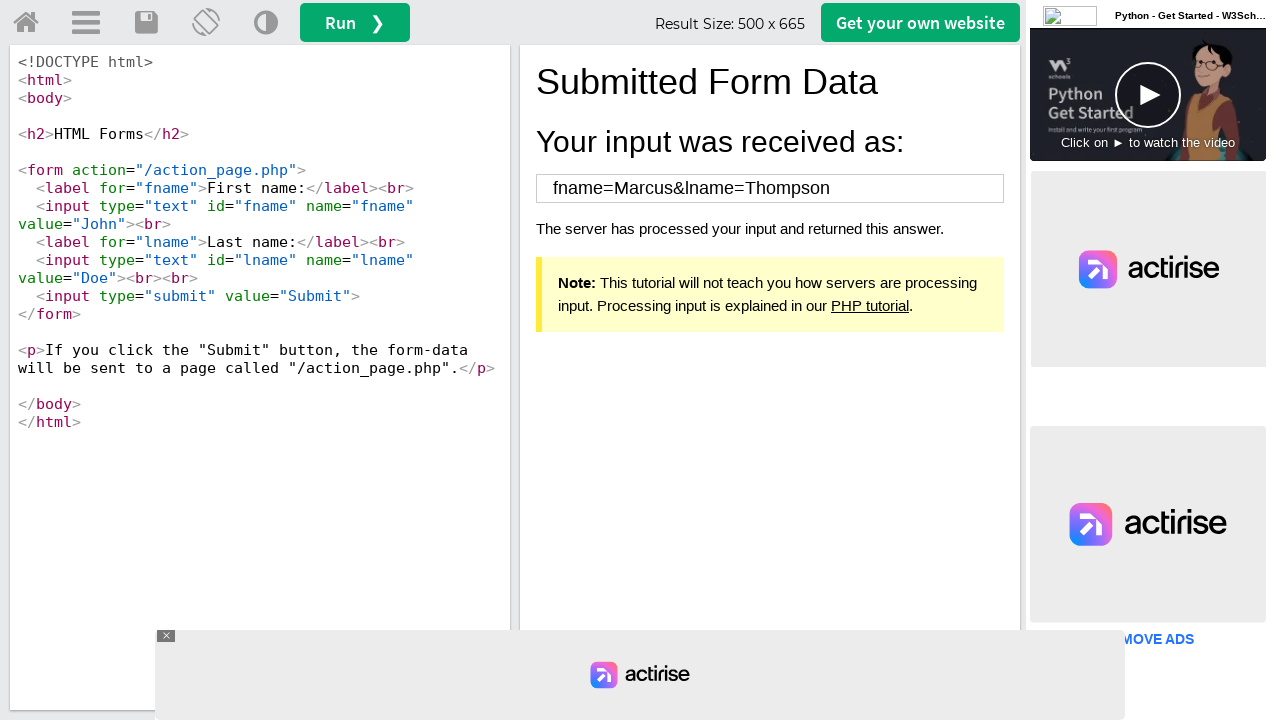